Navigates through comic/manga pages by clicking the "next page" button repeatedly, verifying that page images load correctly

Starting URL: http://www.1kkk.com/ch1-651511

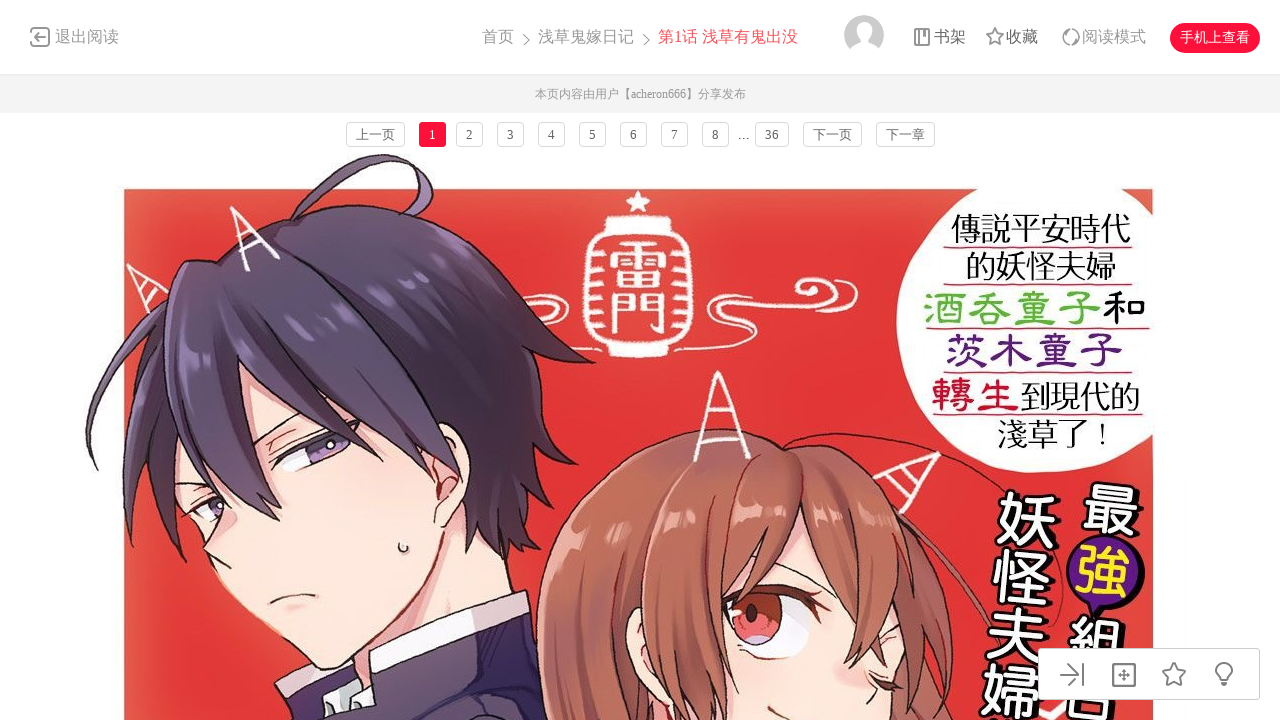

Waited for initial comic image to load
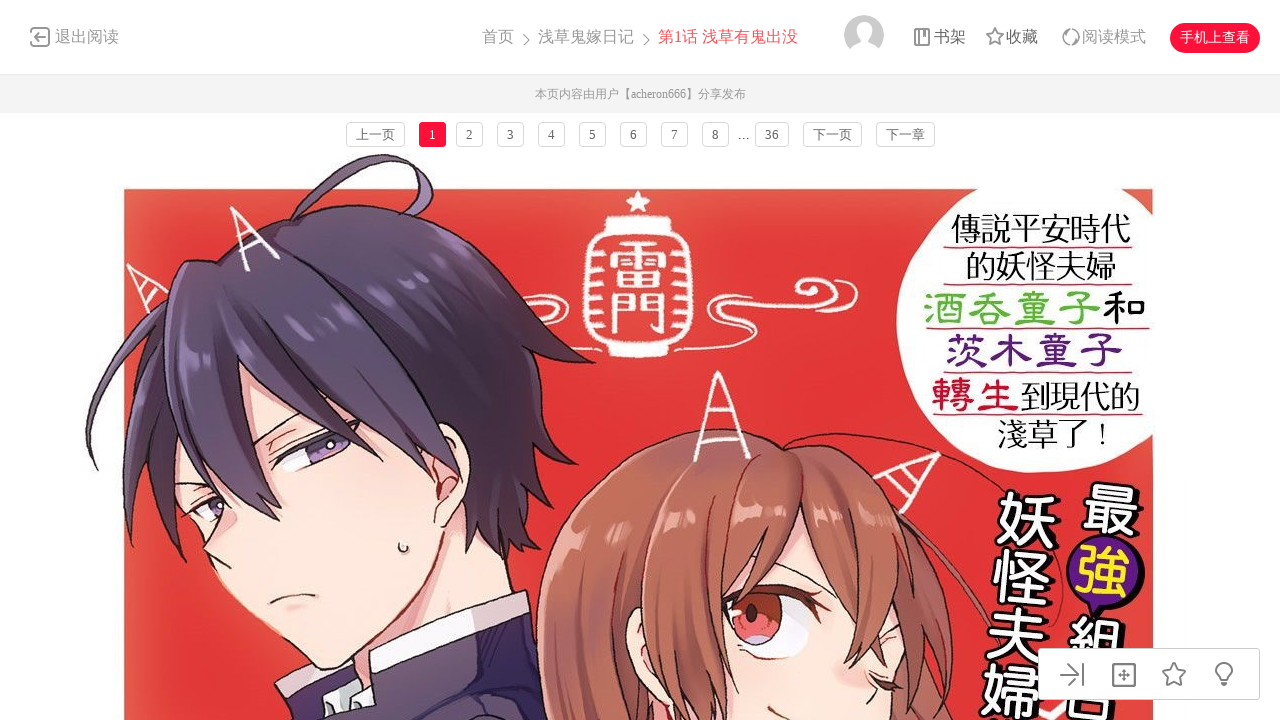

Verified current page image is present
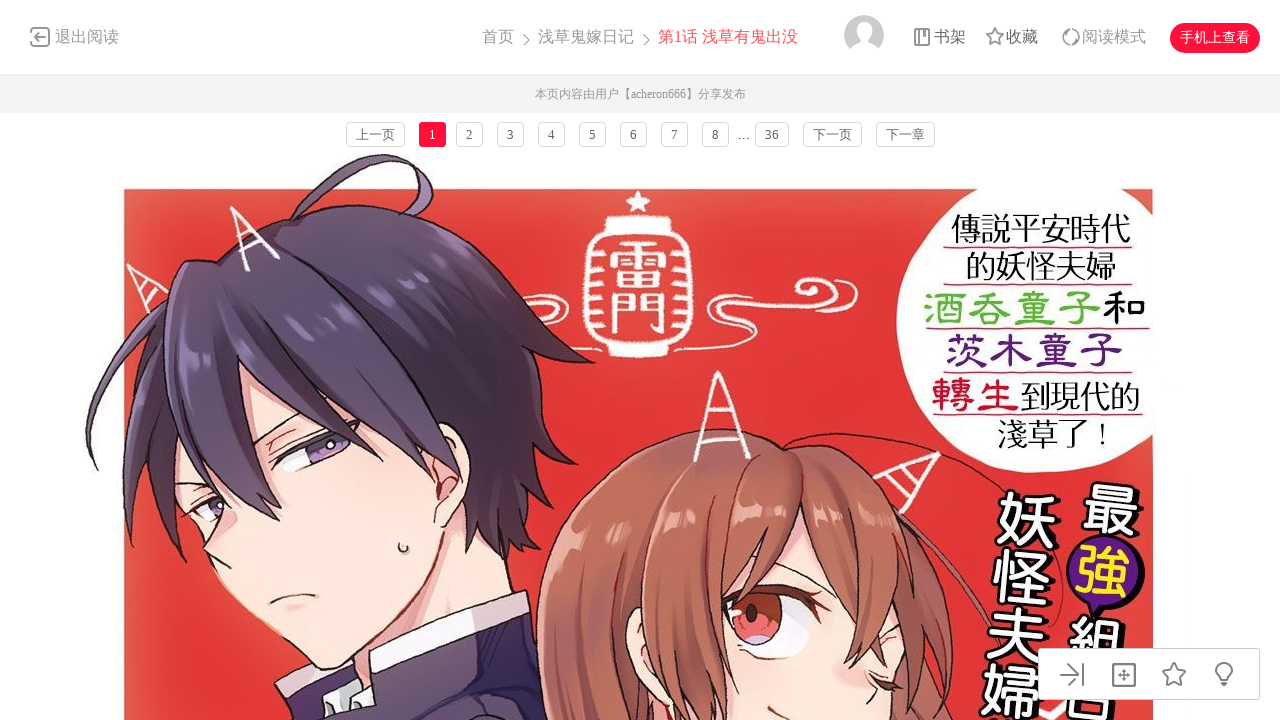

Clicked next page button at (832, 134) on a:has-text('下一页')
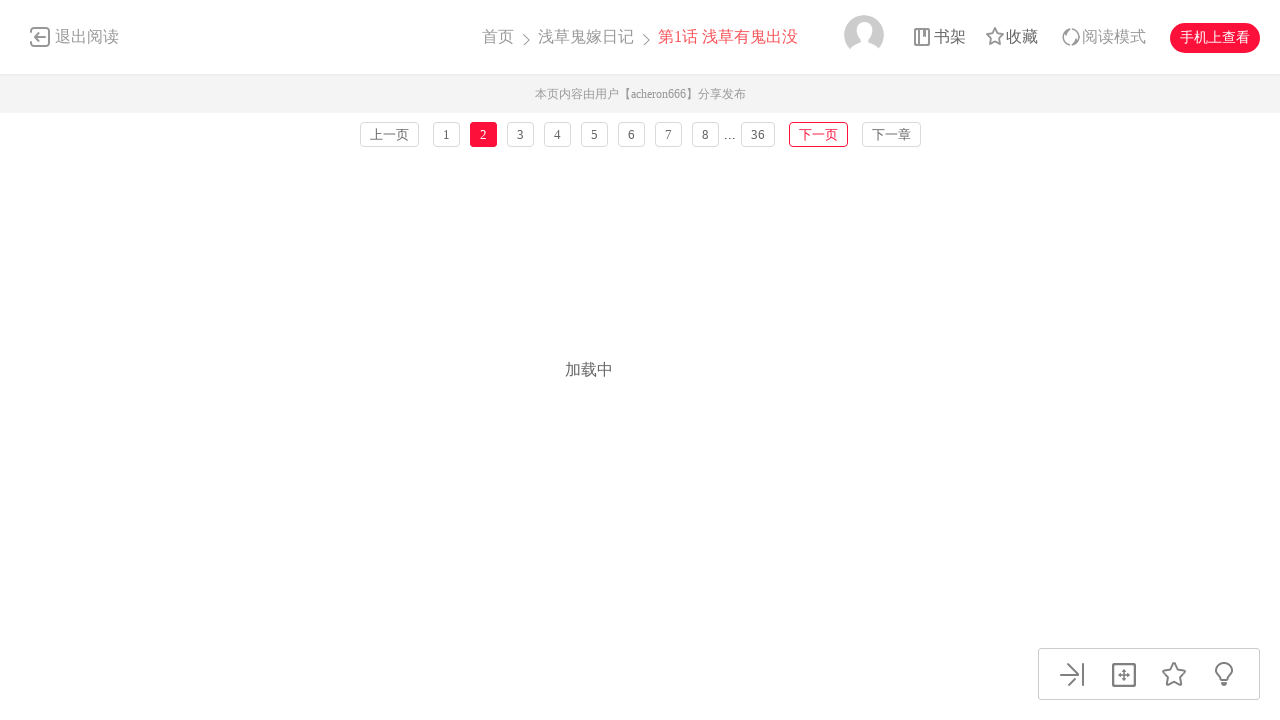

Waited for next page image to load
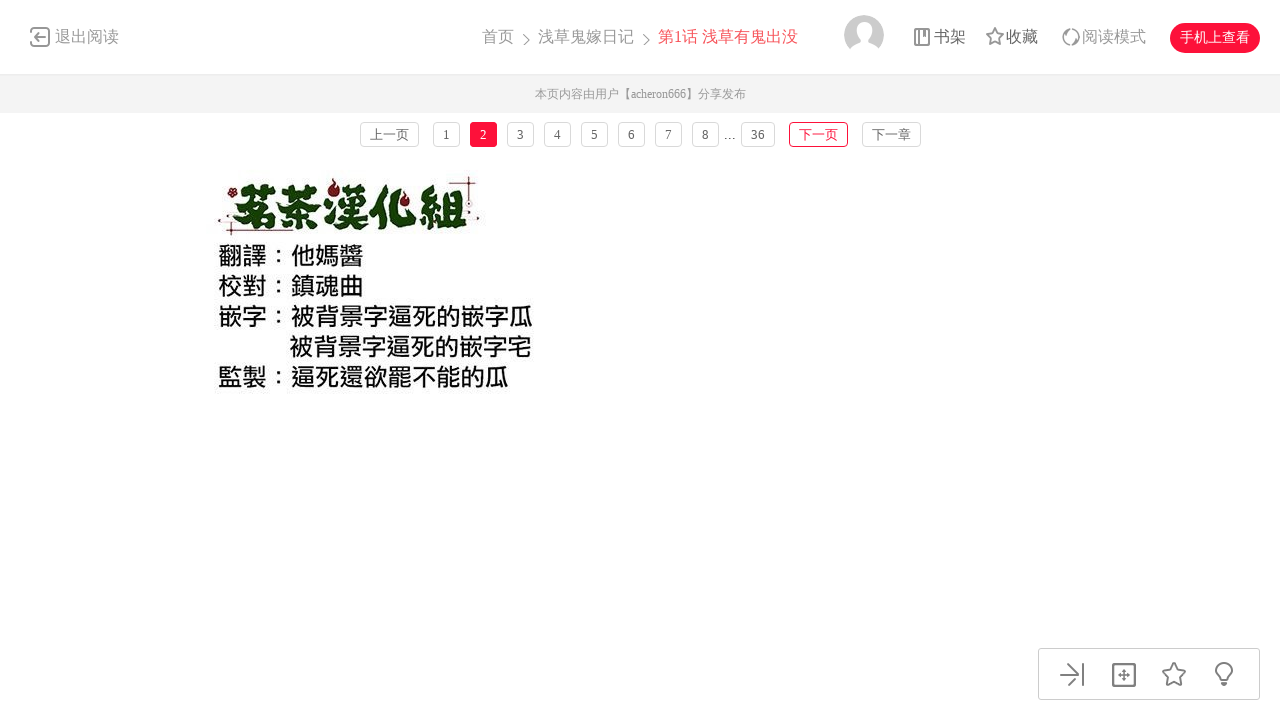

Verified current page image is present
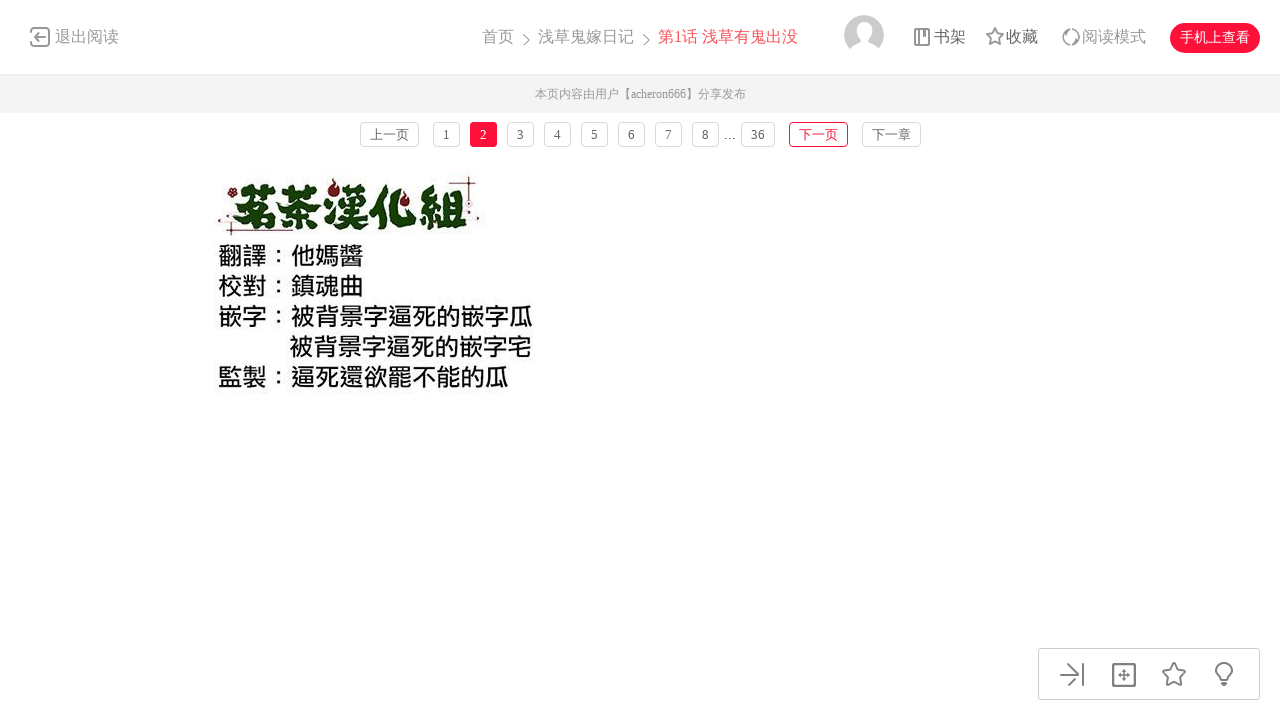

Clicked next page button at (818, 134) on a:has-text('下一页')
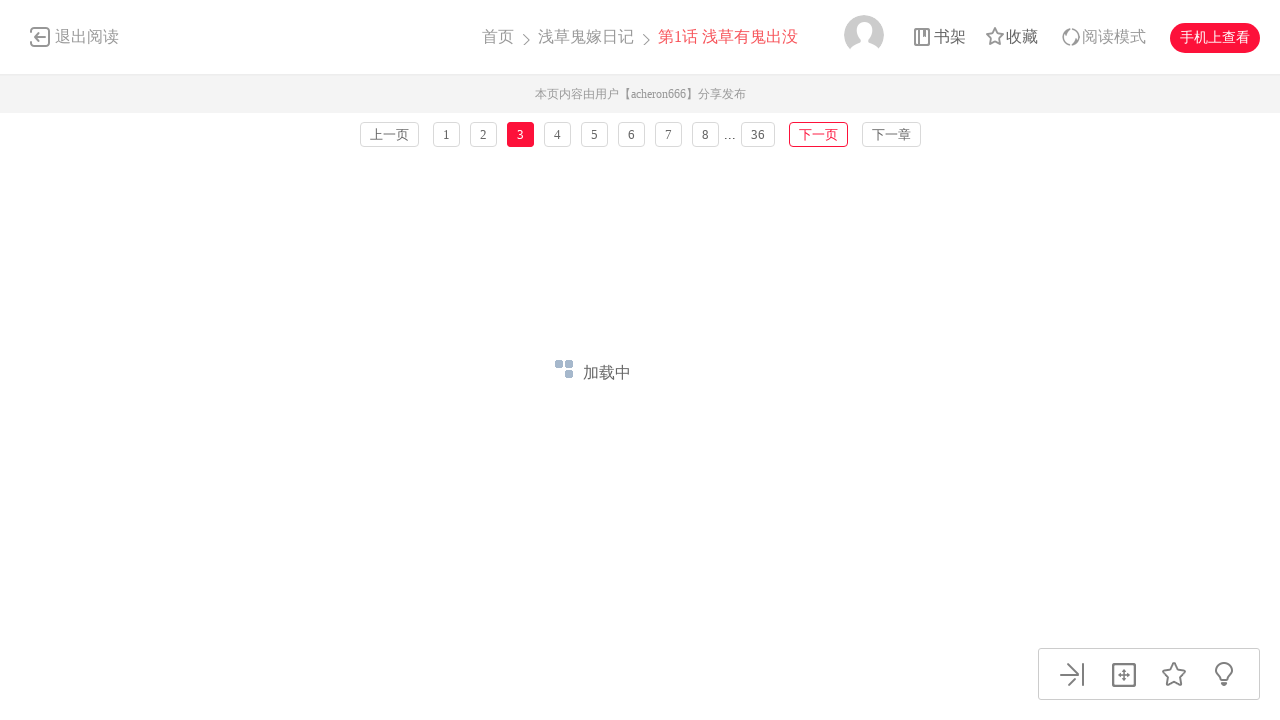

Waited for next page image to load
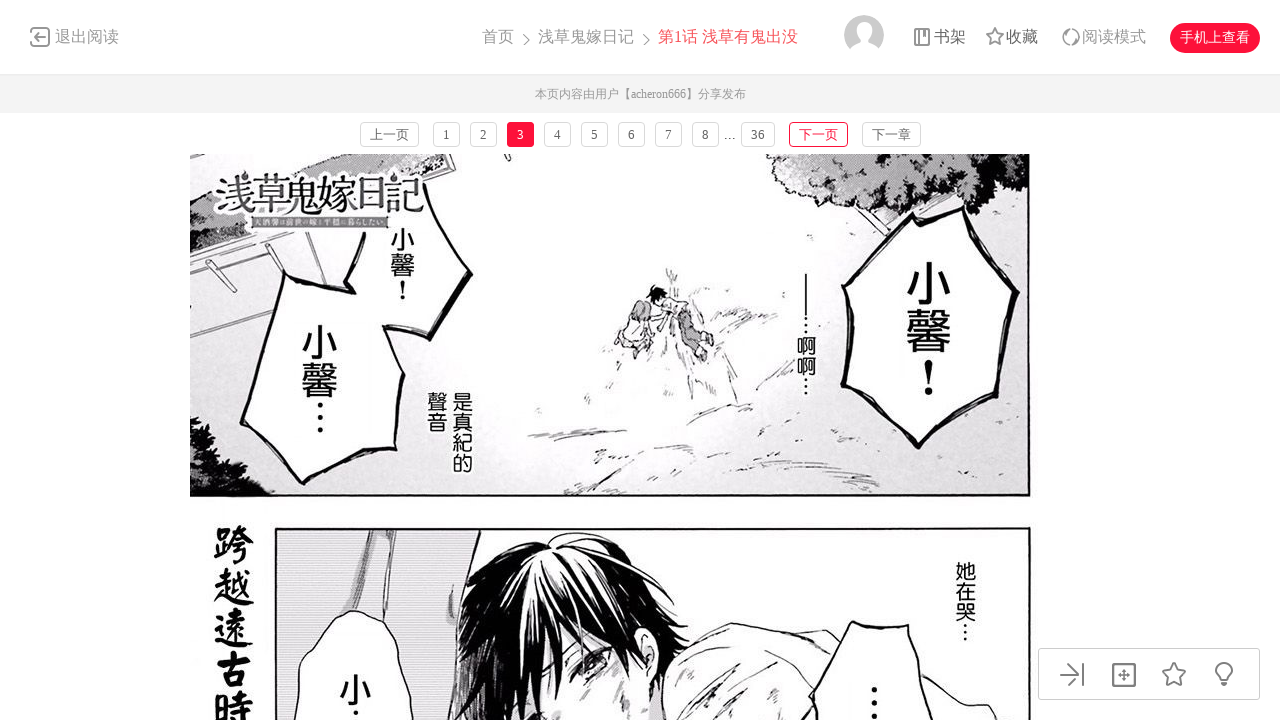

Verified current page image is present
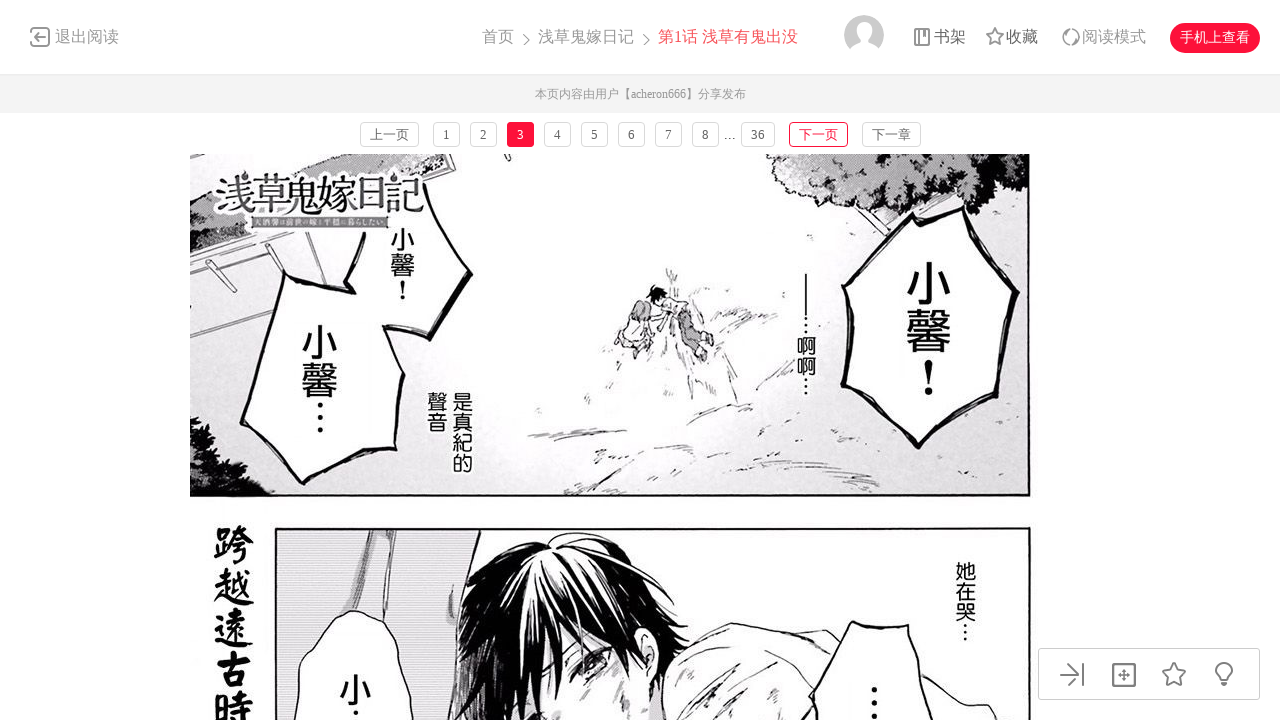

Clicked next page button at (818, 134) on a:has-text('下一页')
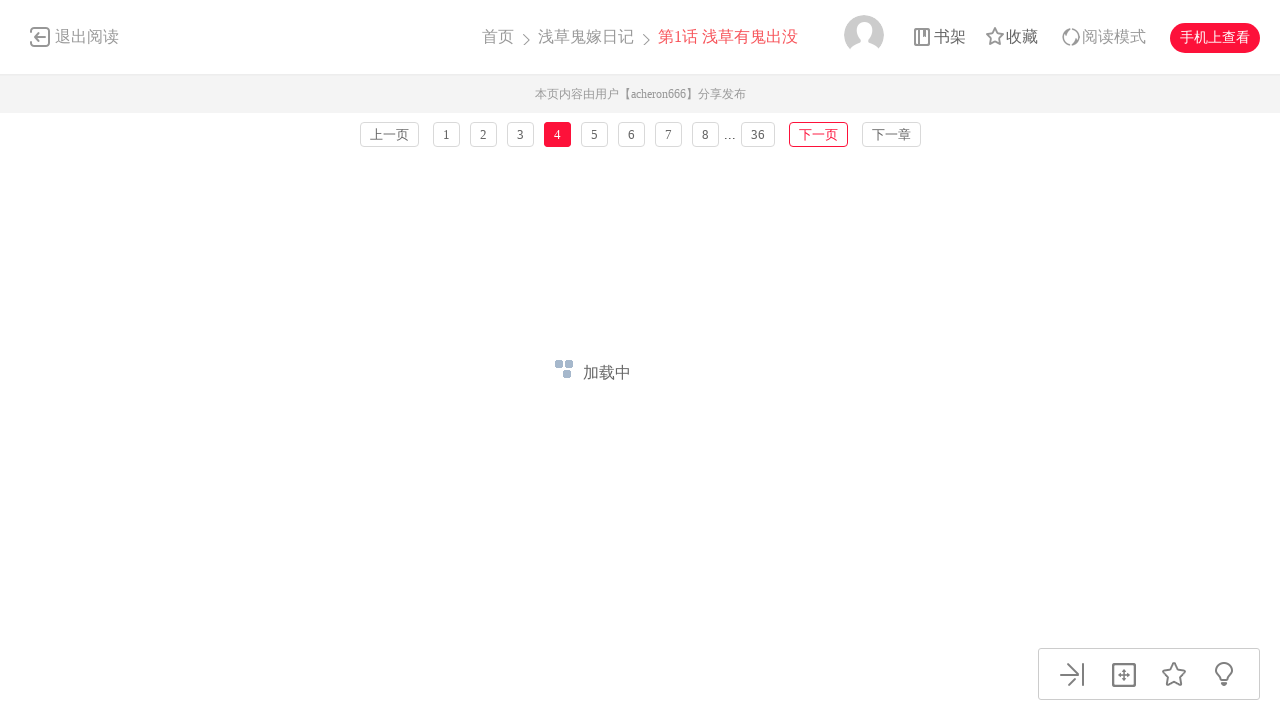

Waited for next page image to load
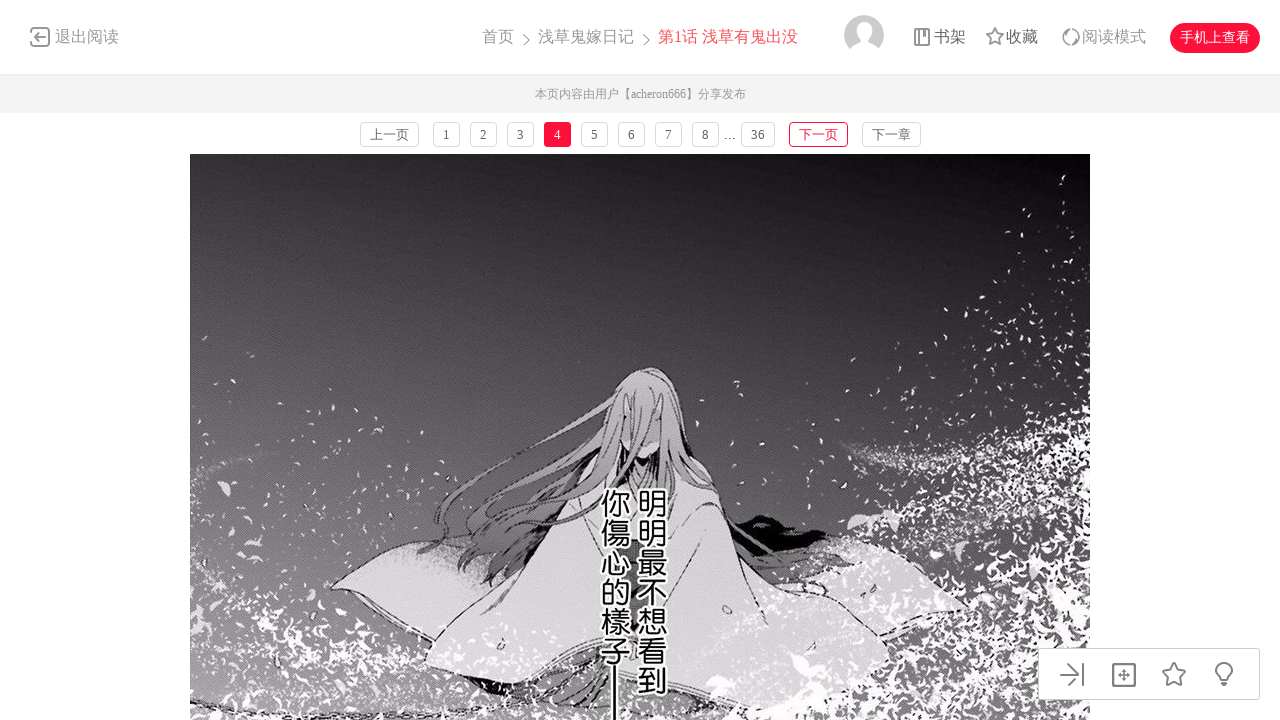

Verified current page image is present
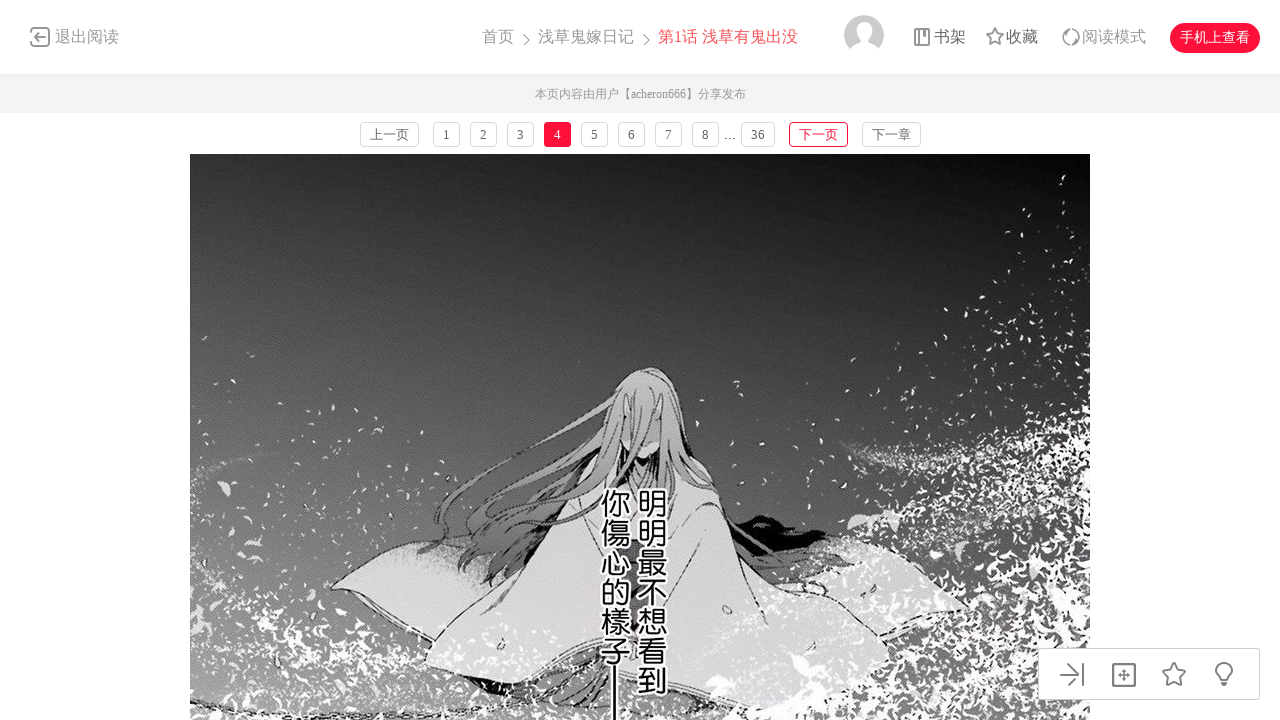

Clicked next page button at (818, 134) on a:has-text('下一页')
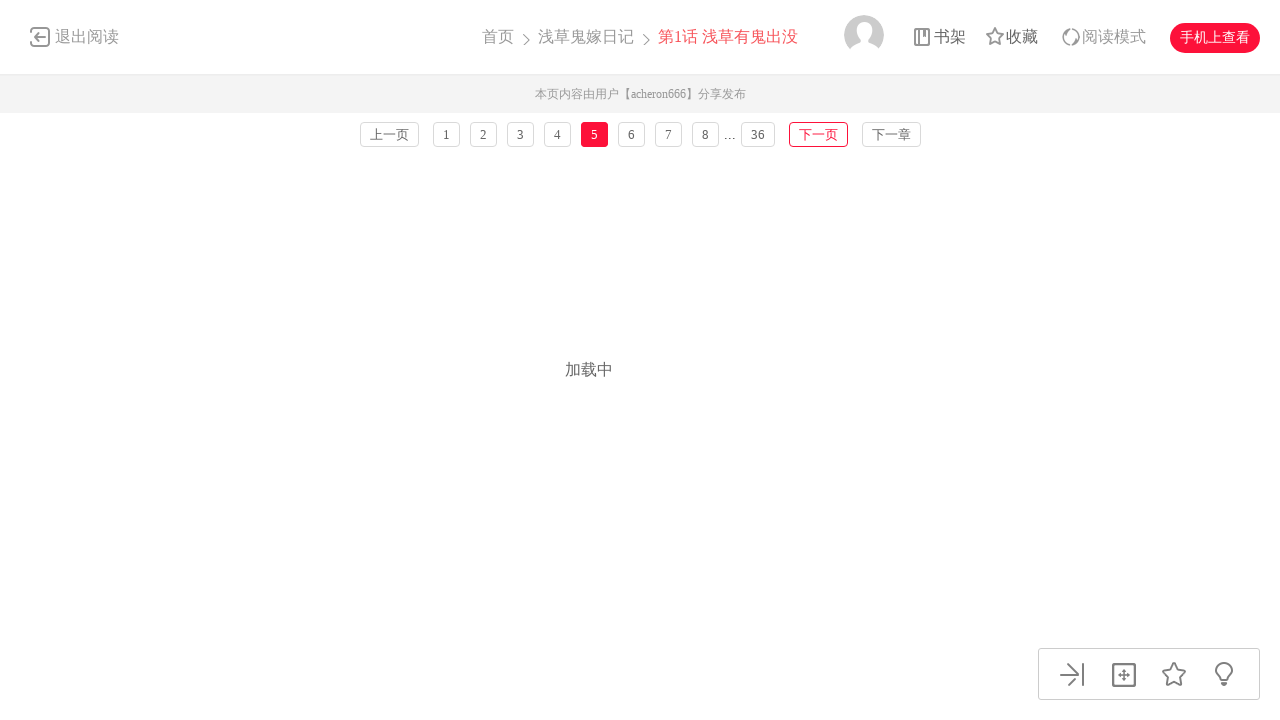

Waited for next page image to load
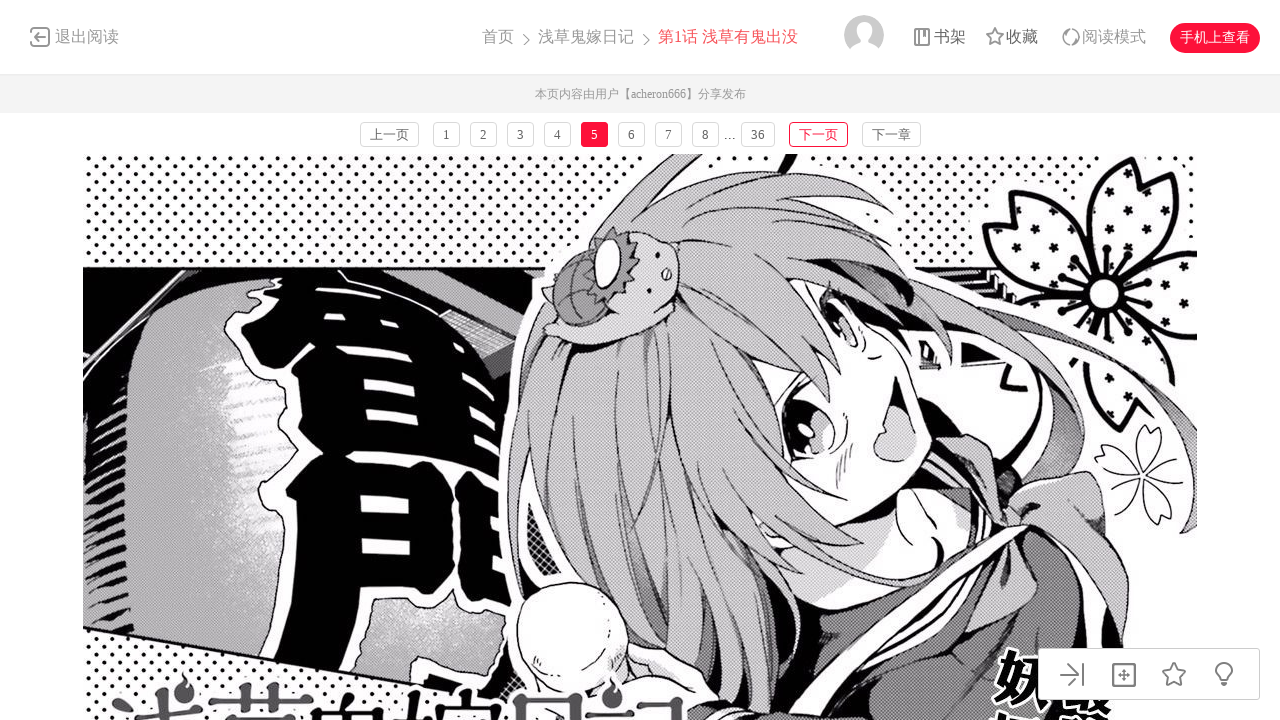

Verified current page image is present
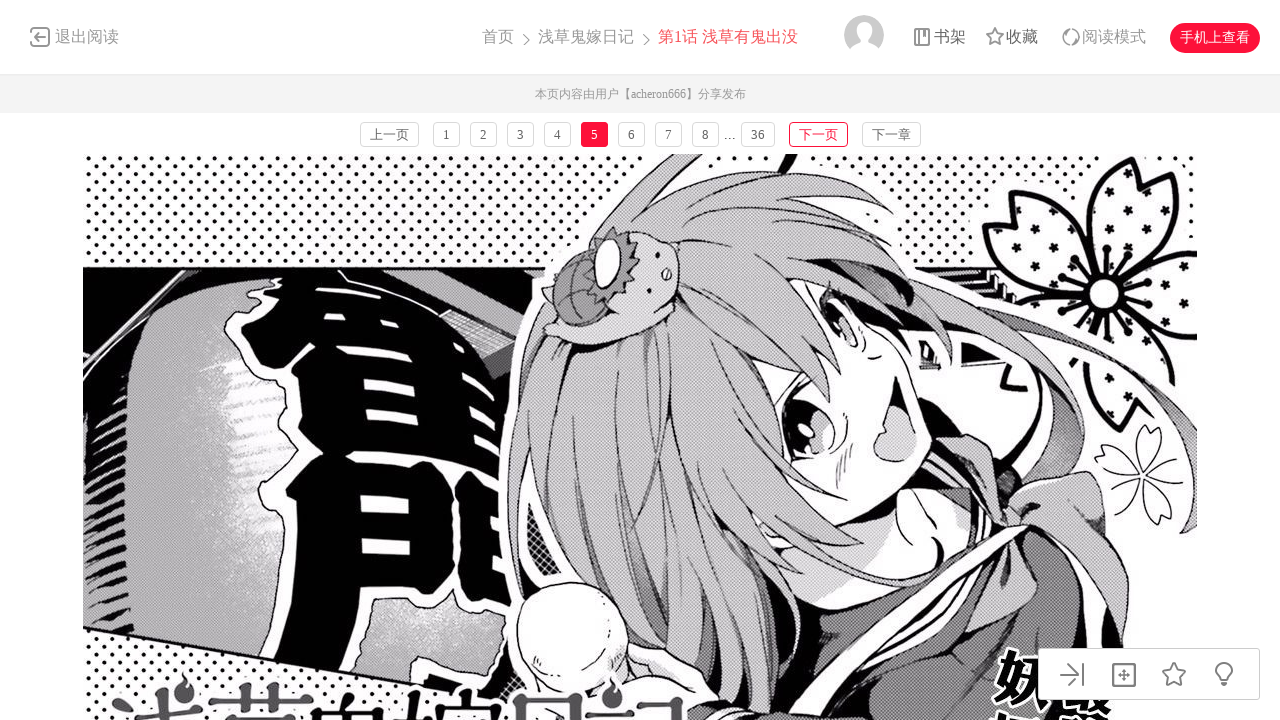

Clicked next page button at (818, 134) on a:has-text('下一页')
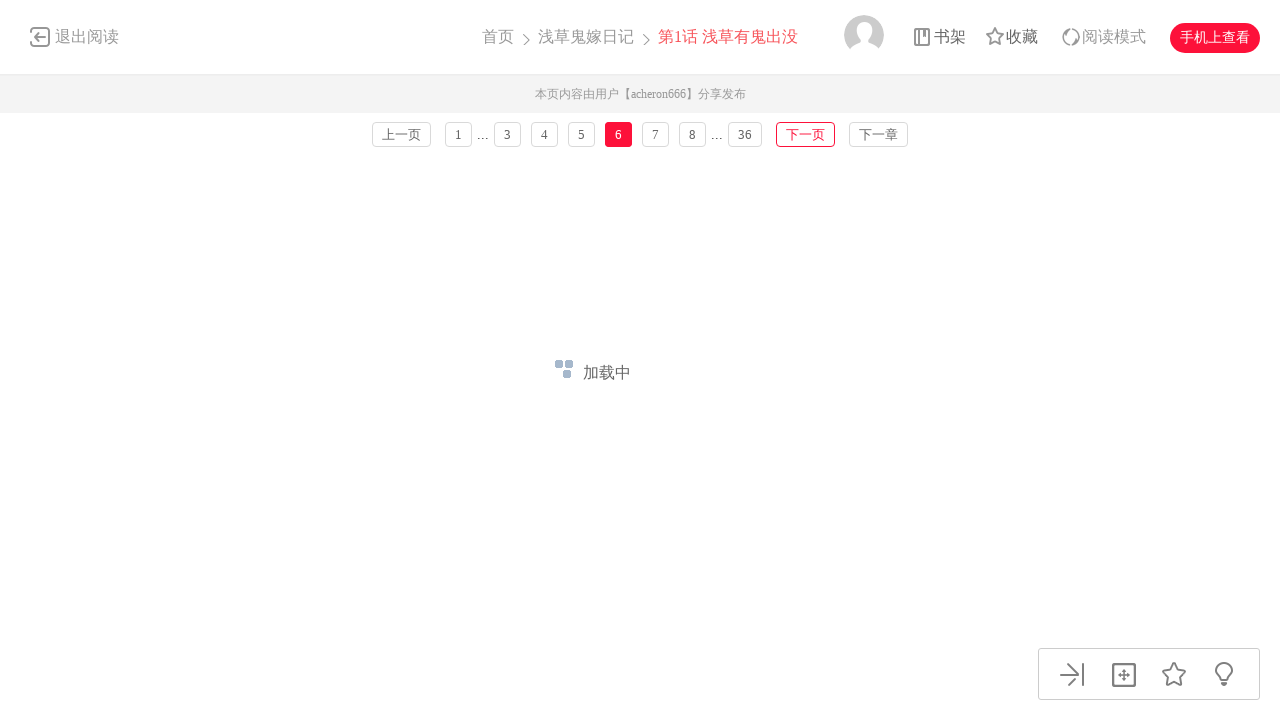

Waited for next page image to load
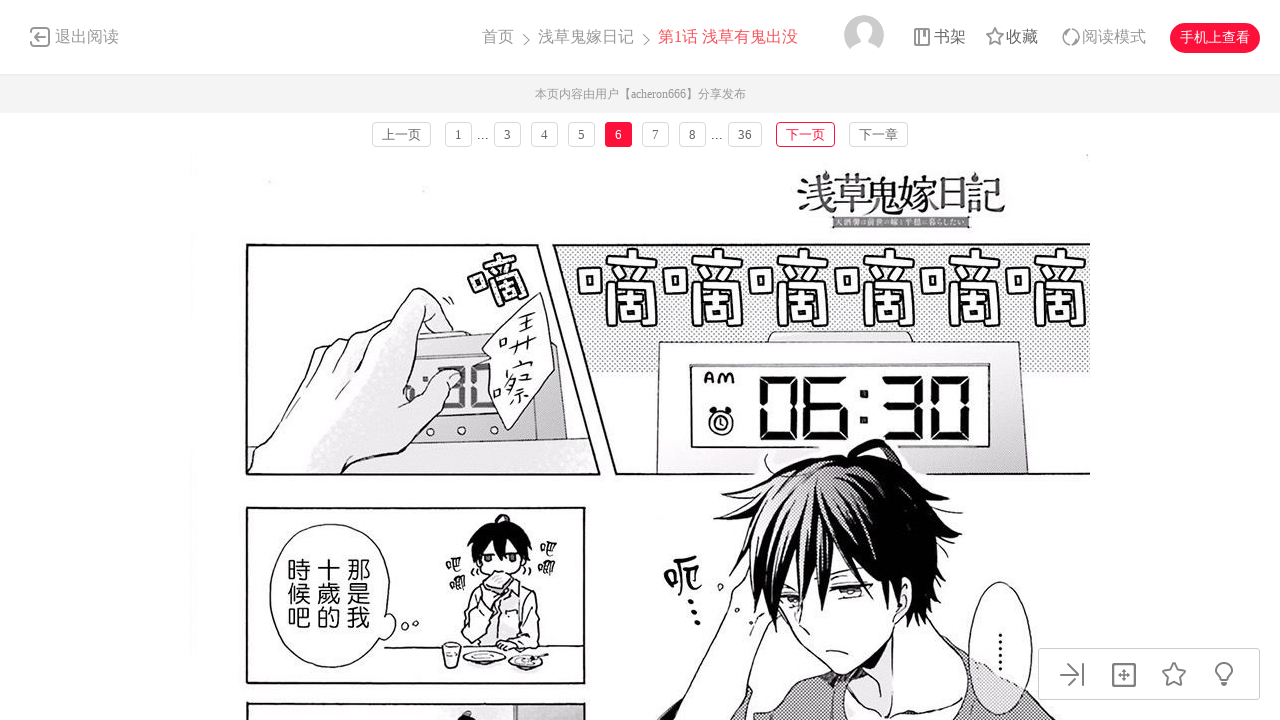

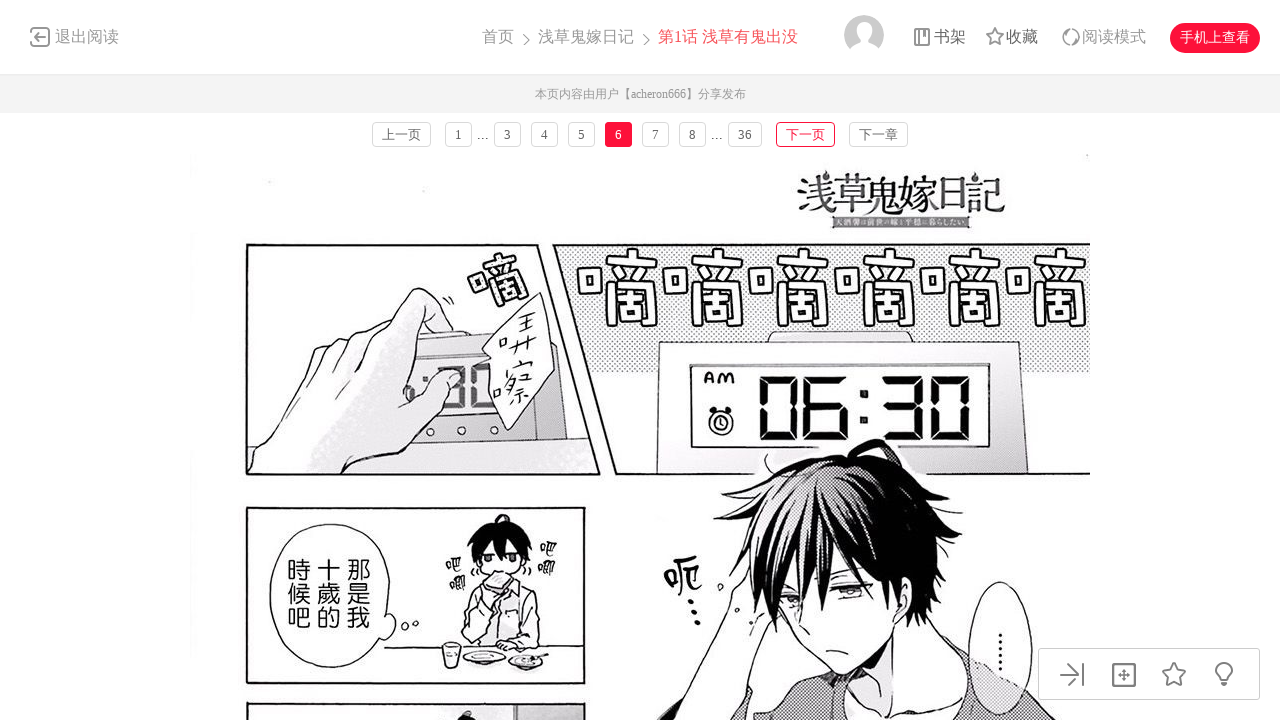